Demonstrates various XPath selector techniques on a test page, locating elements using different XPath expressions and typing text into an input field.

Starting URL: https://testeroprogramowania.github.io/selenium/basics.html

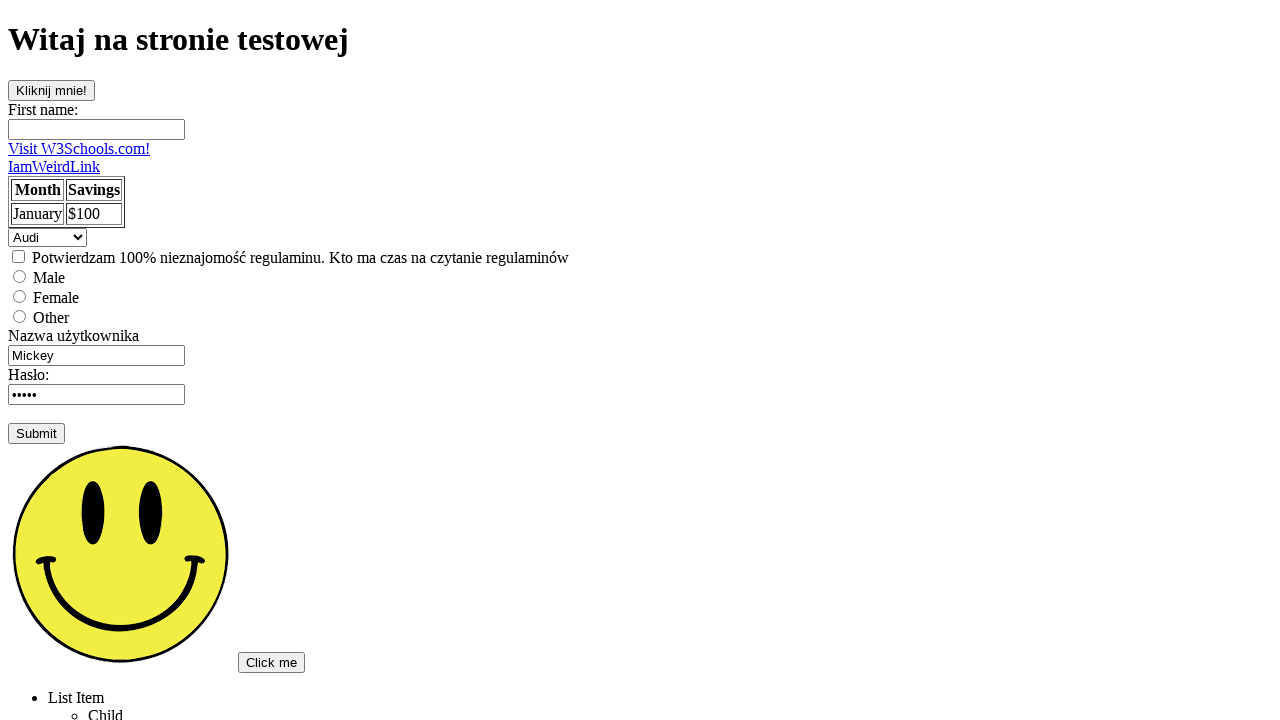

Verified ul element exists using full XPath
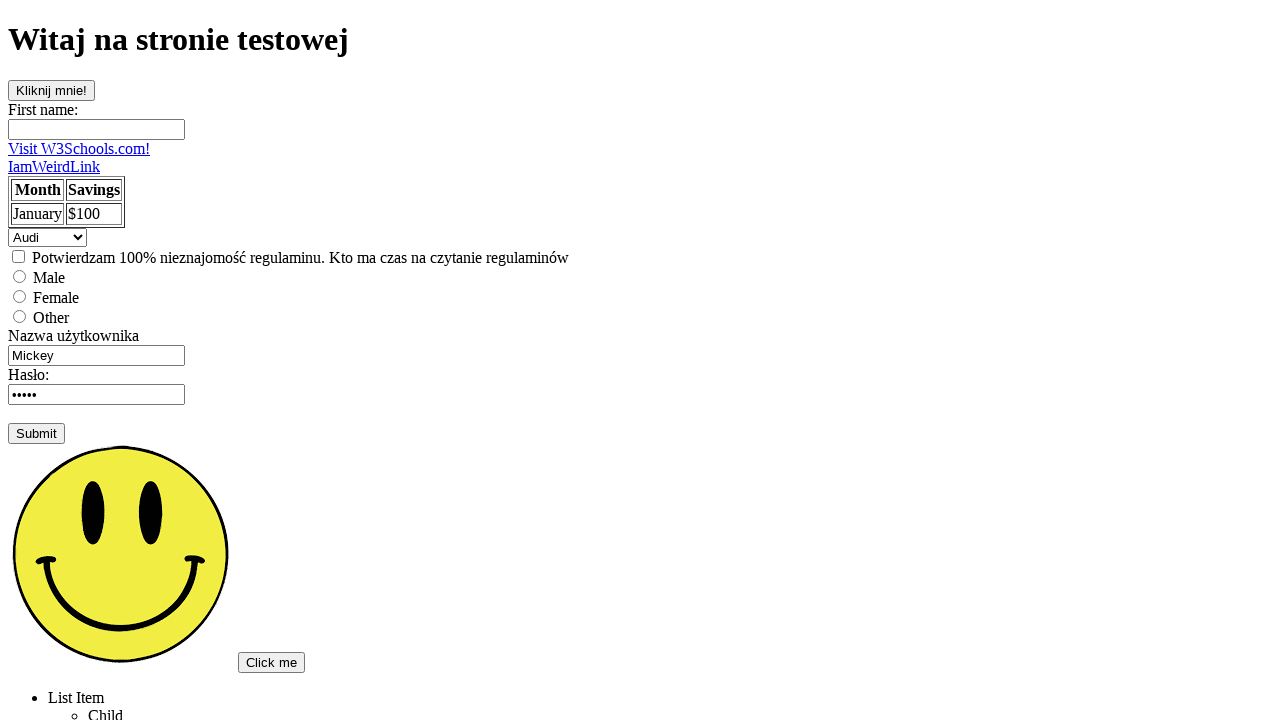

Verified ul element exists using short XPath
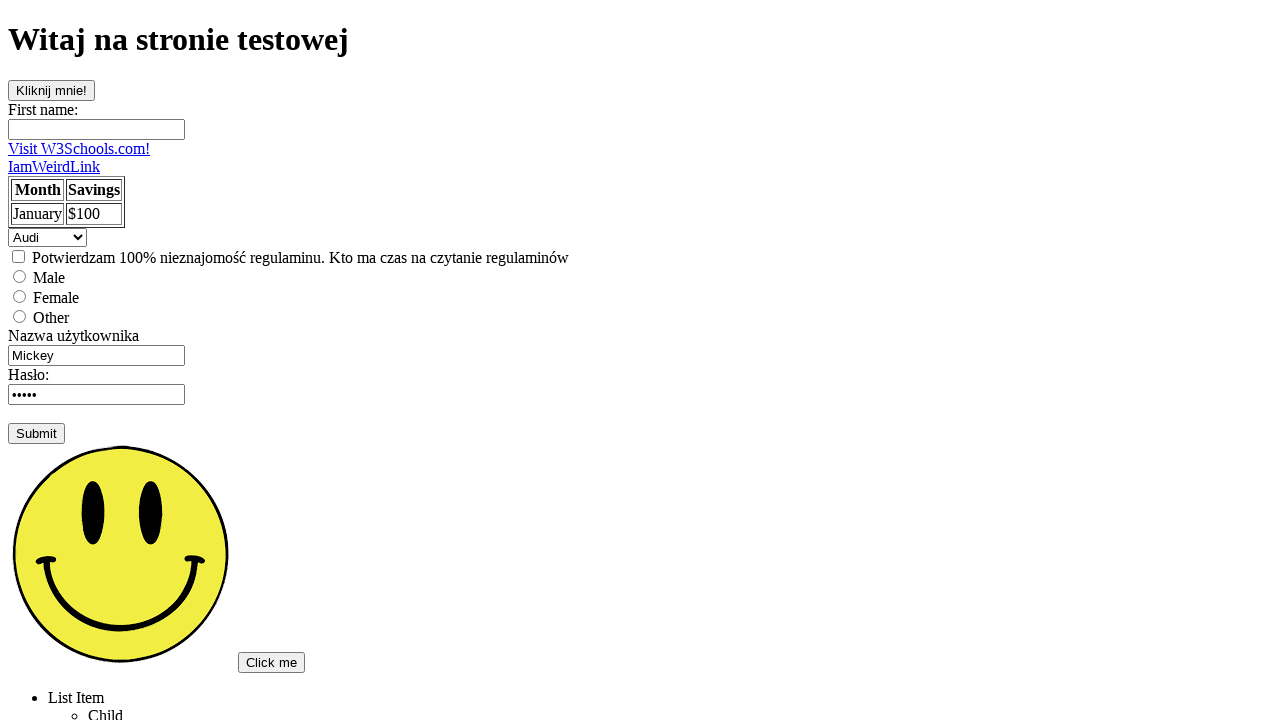

Verified clickOnMe button exists by ID
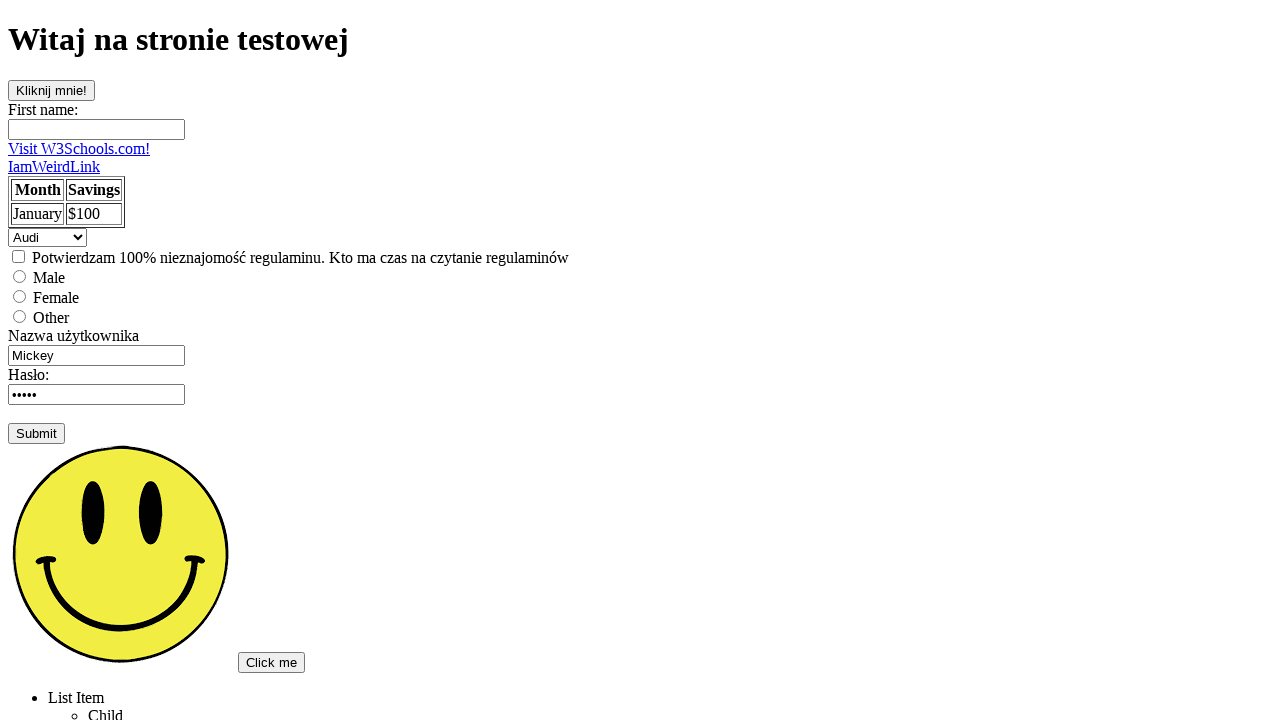

Verified fname input exists by ID
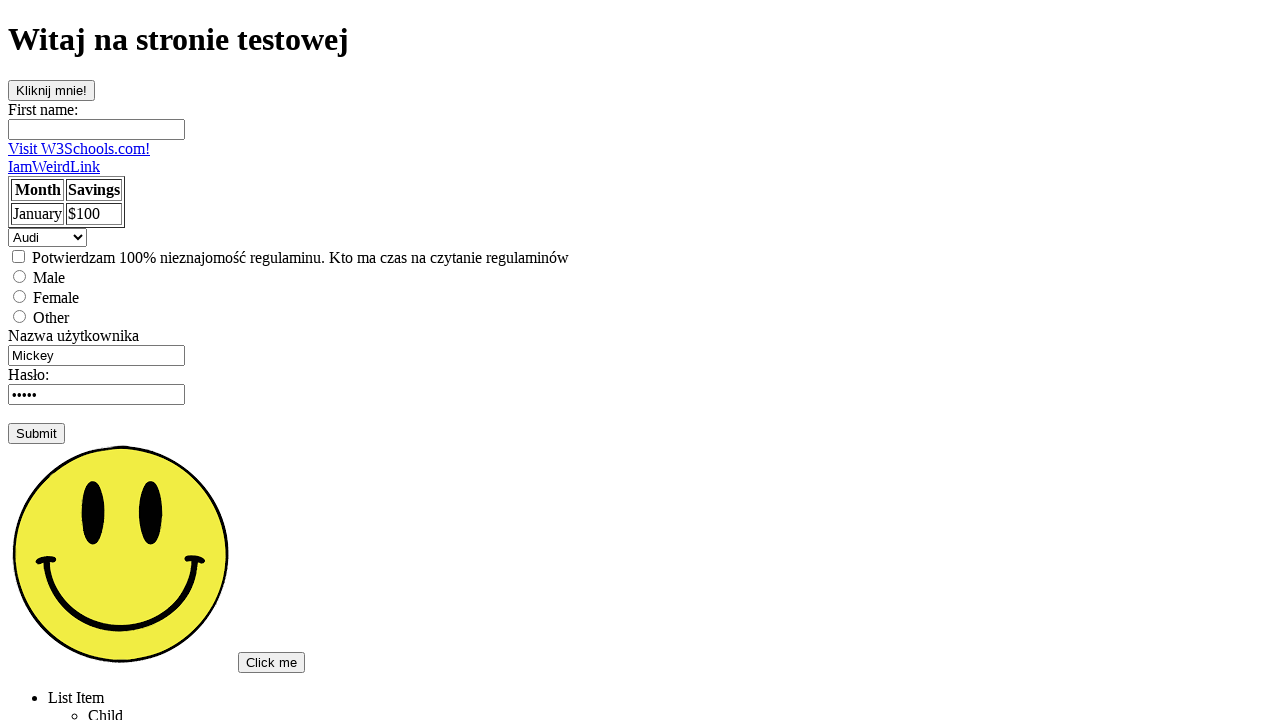

Typed 'some text input' into the first input field on xpath=//input
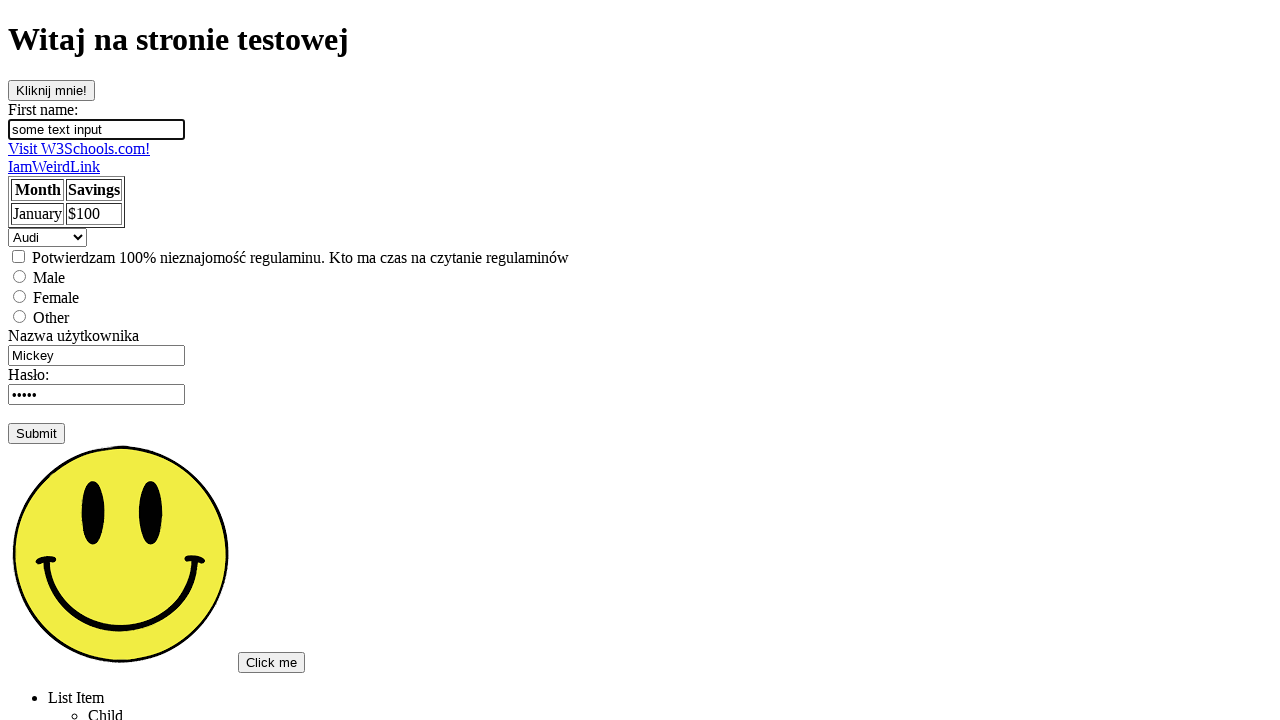

Verified link with text 'Visit W3Schools.com!' exists
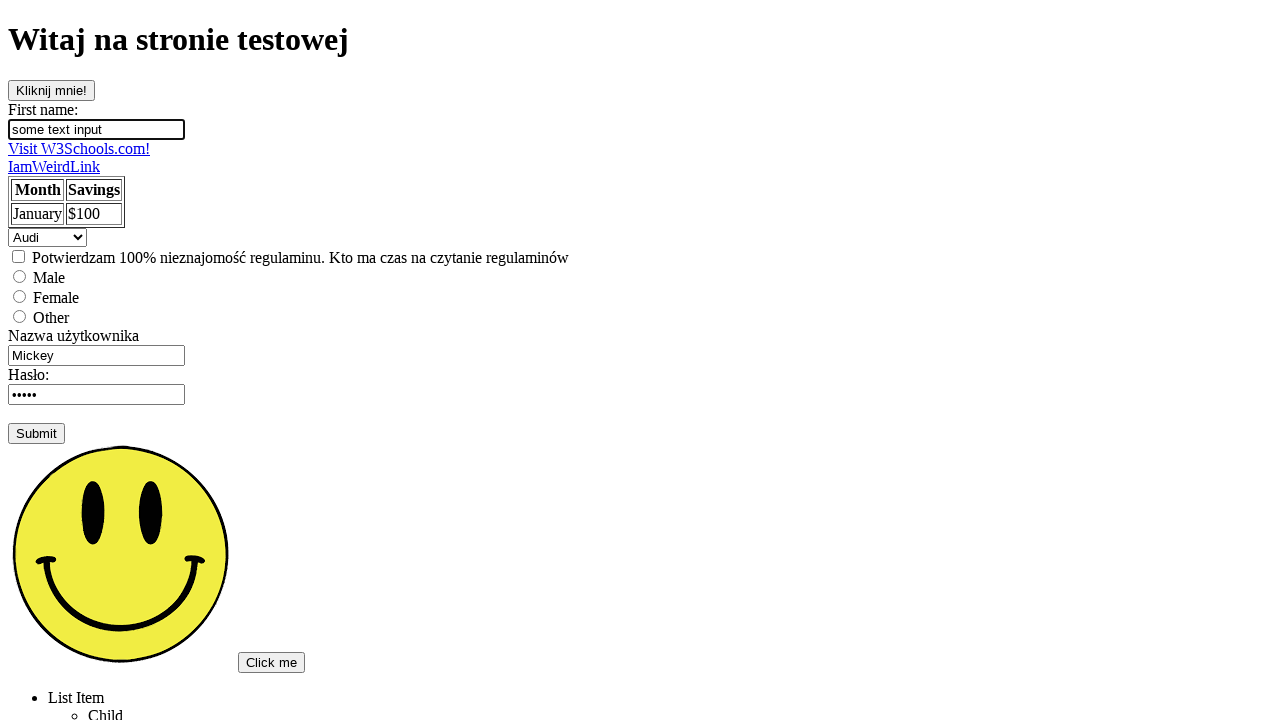

Verified link containing 'Visit' text exists
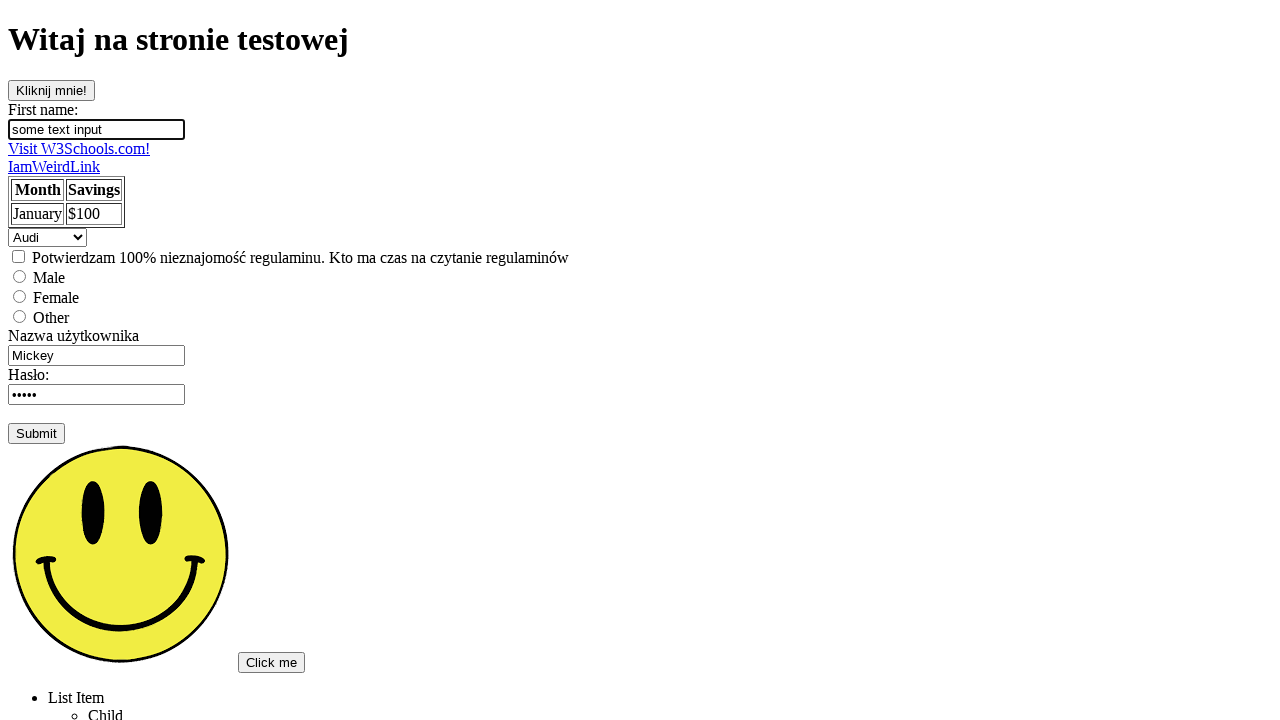

Verified second input element exists
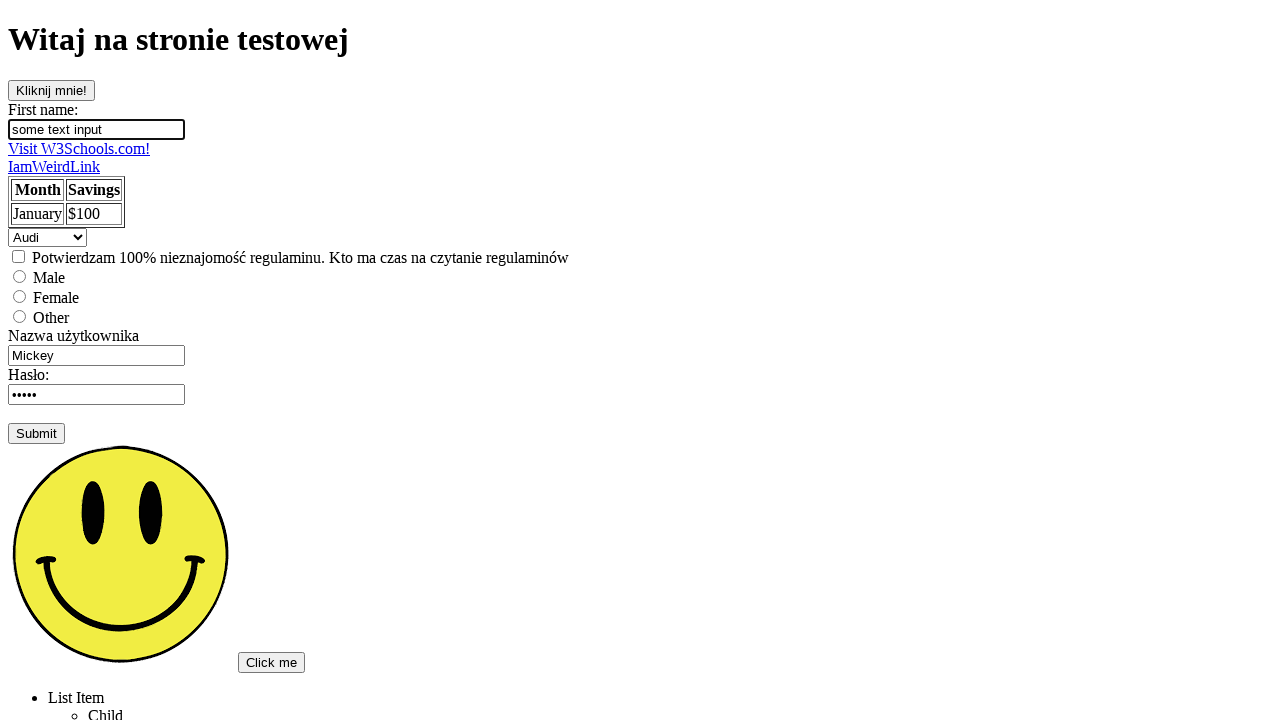

Verified last input element exists
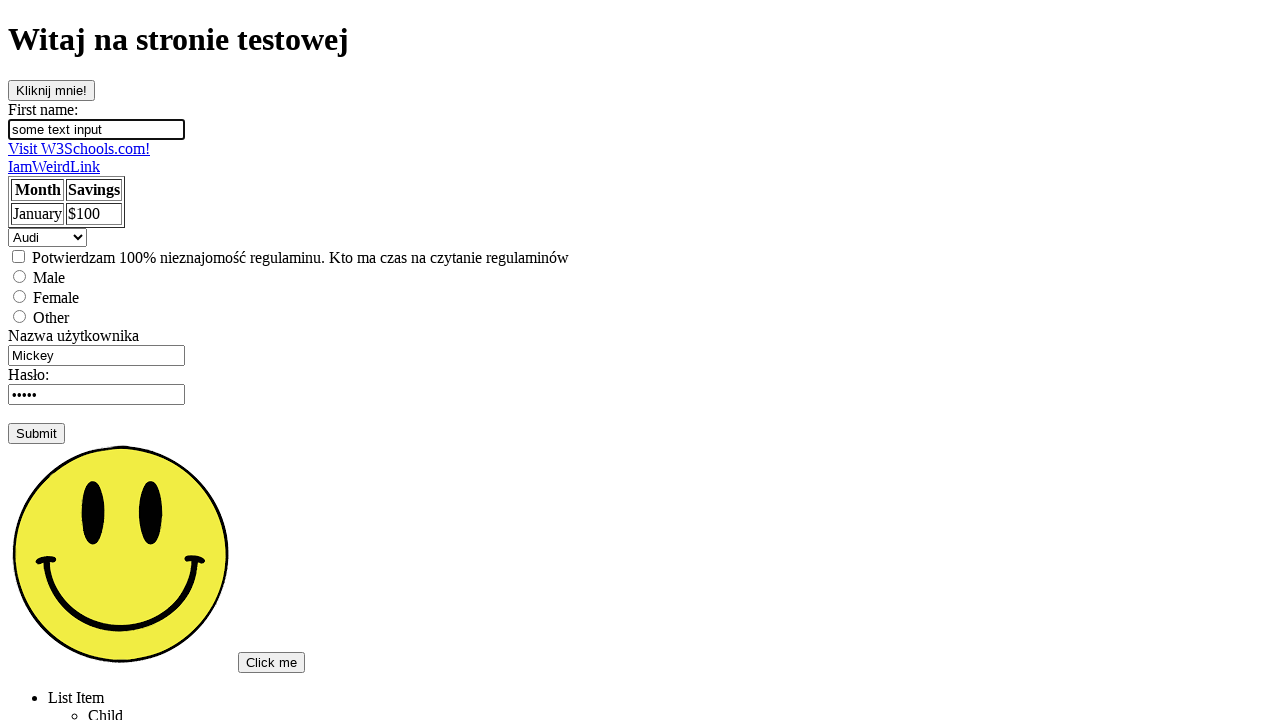

Verified element with name='fname' exists
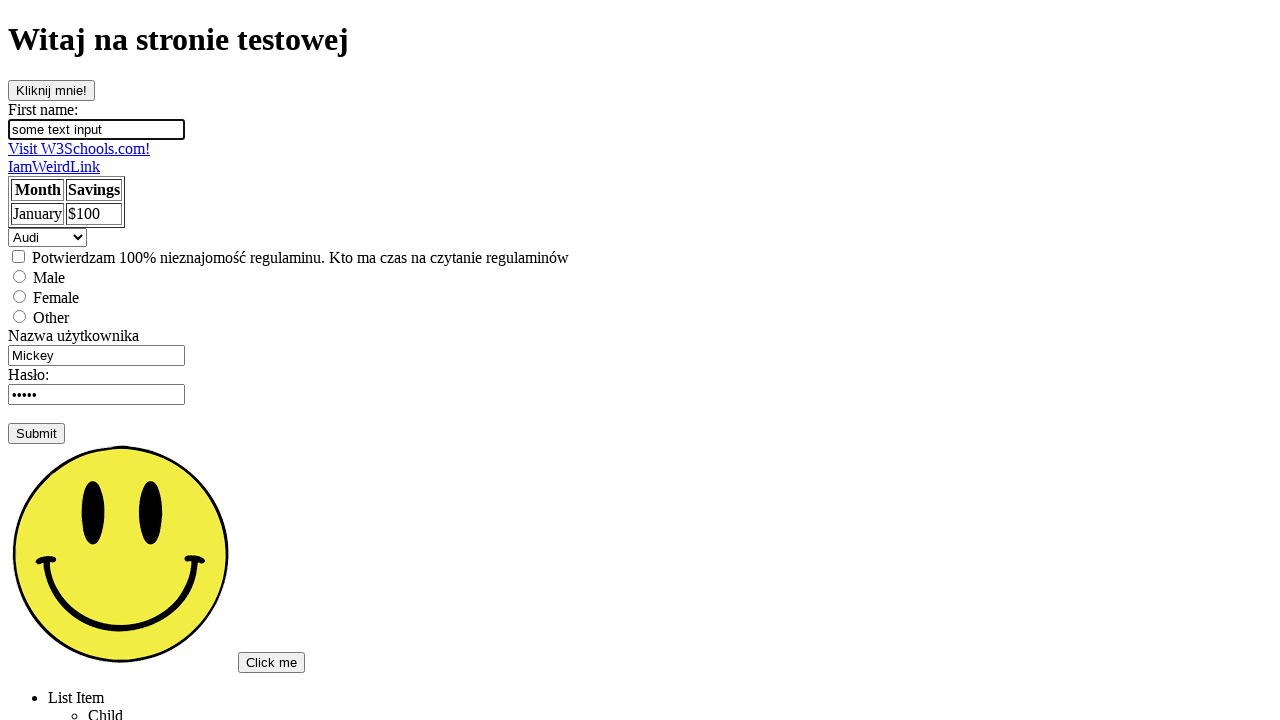

Verified button with id='clickOnMe' exists
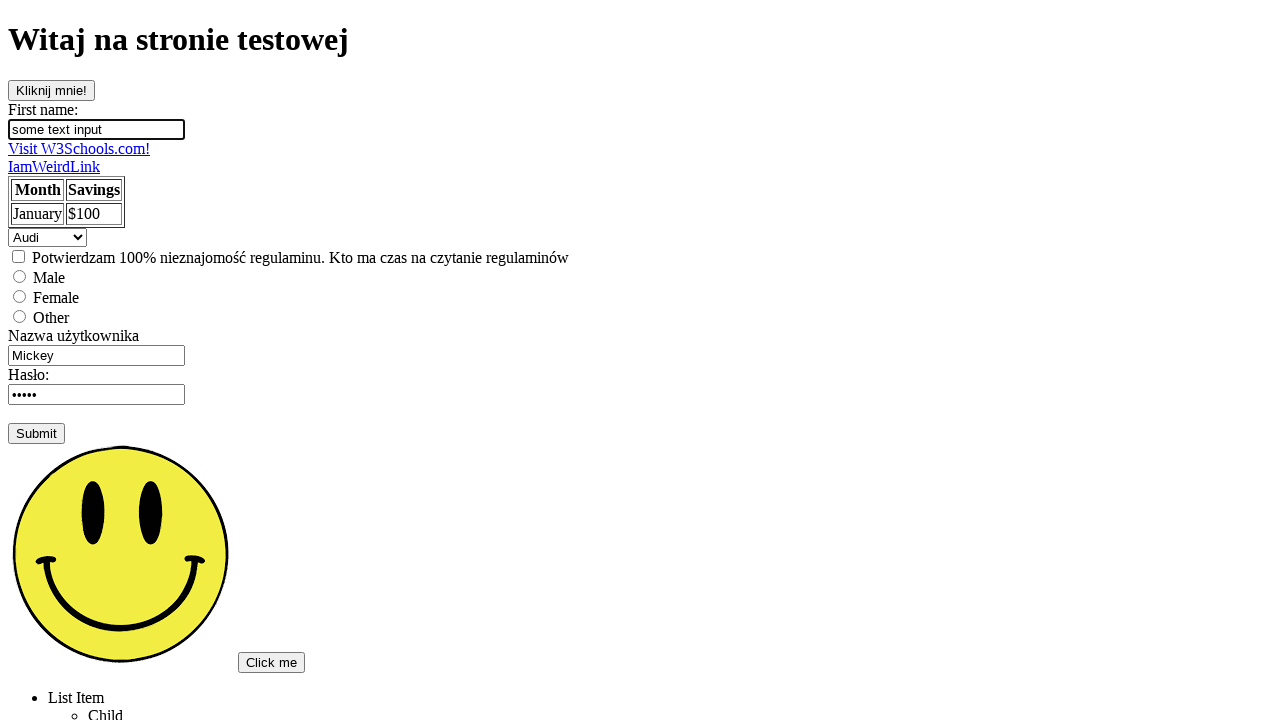

Verified elements with name containing 'ame' exist
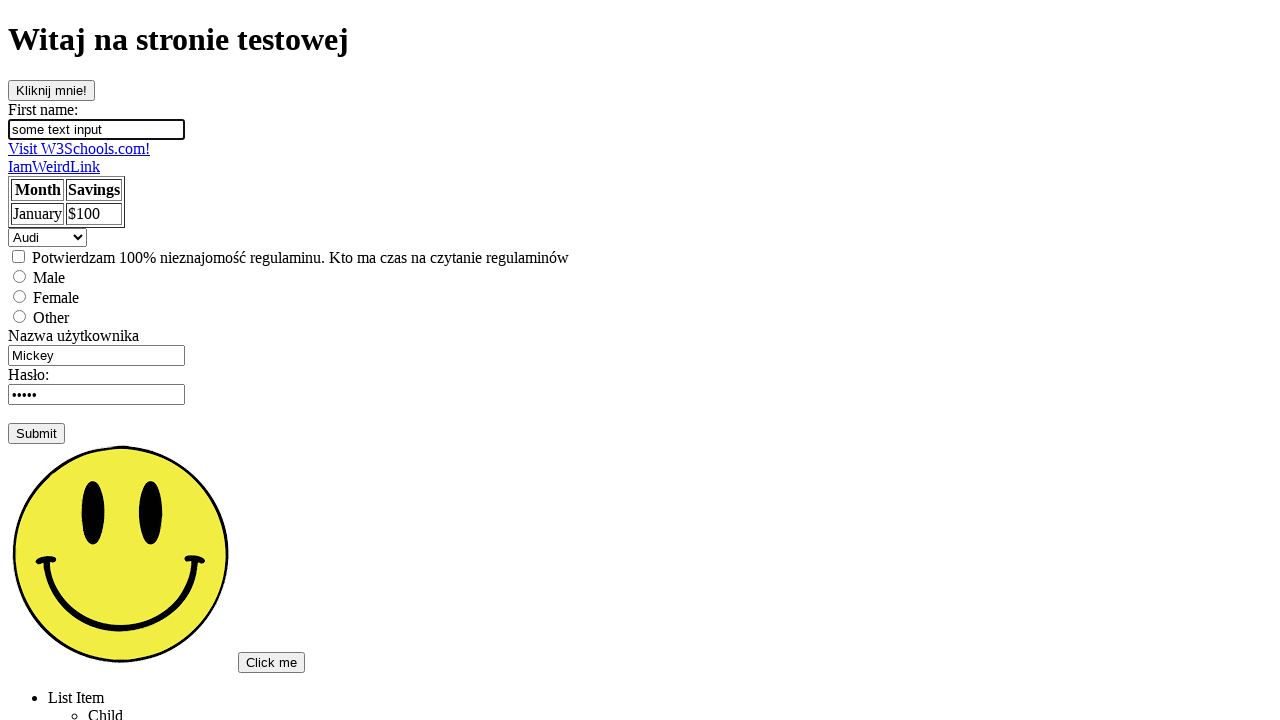

Verified element with name starting with 'user' exists
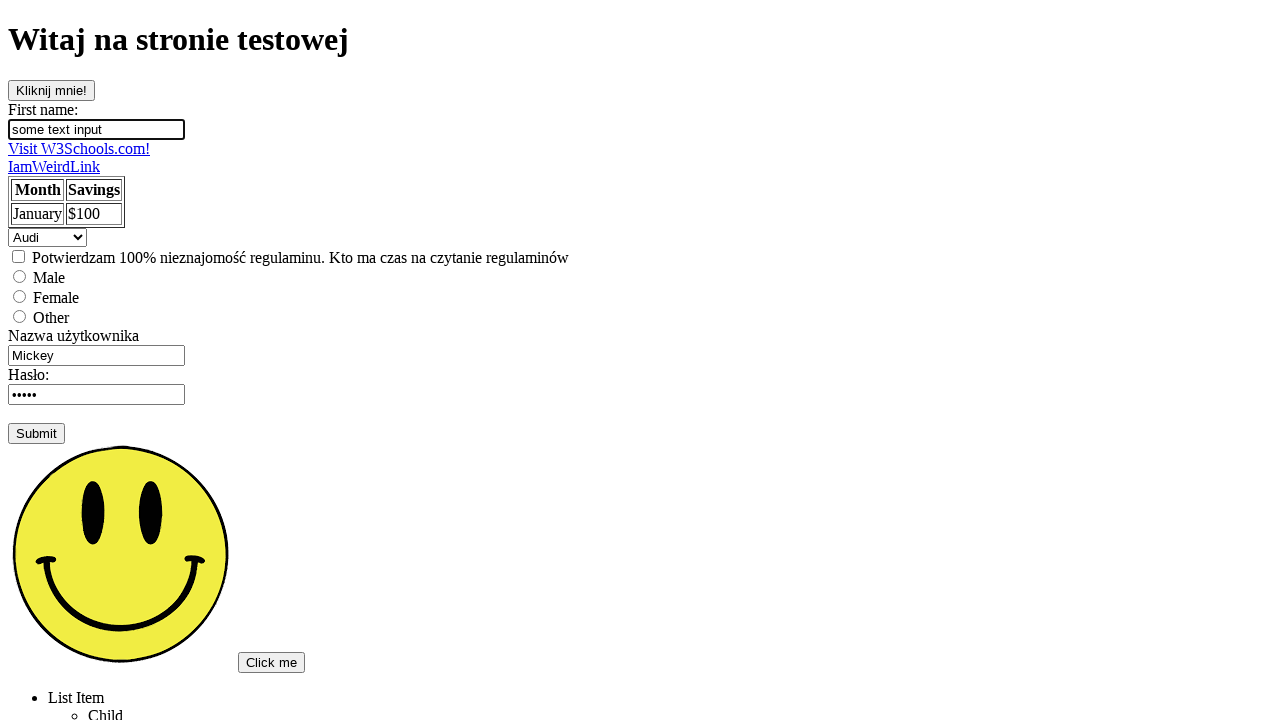

Verified descendant ul elements under div exist
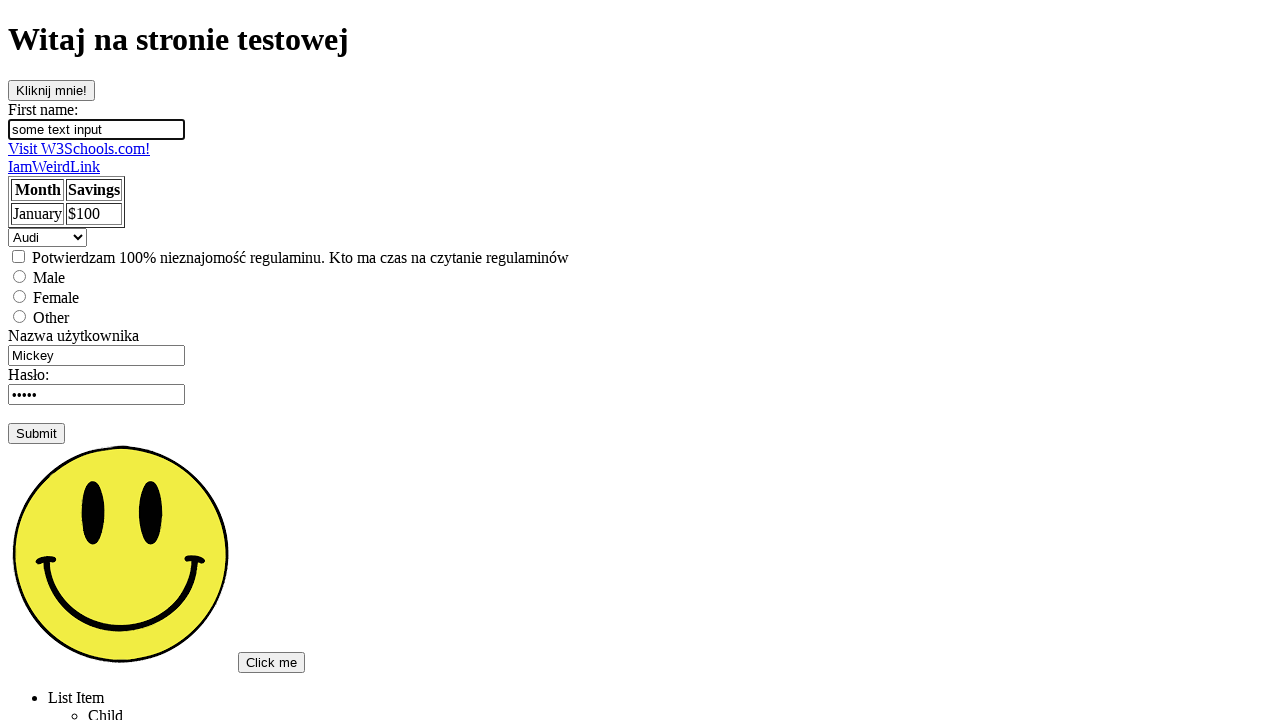

Verified img element exists
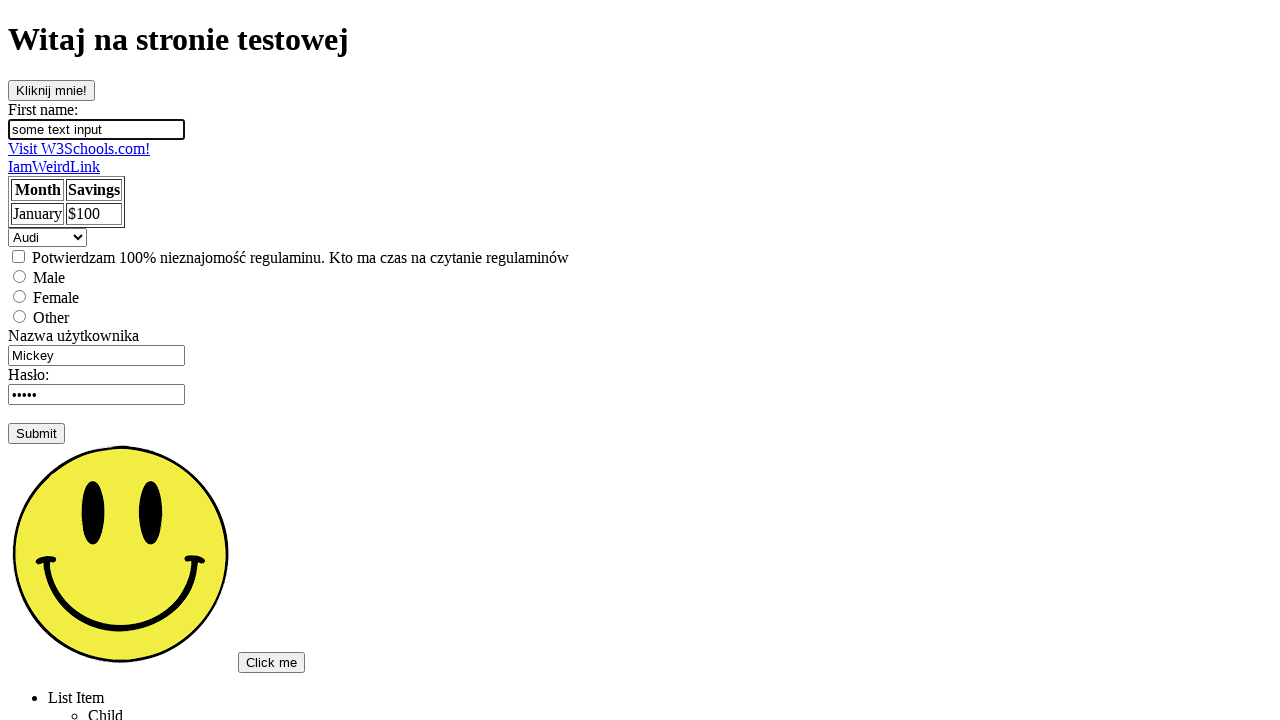

Verified combined input and link selector works
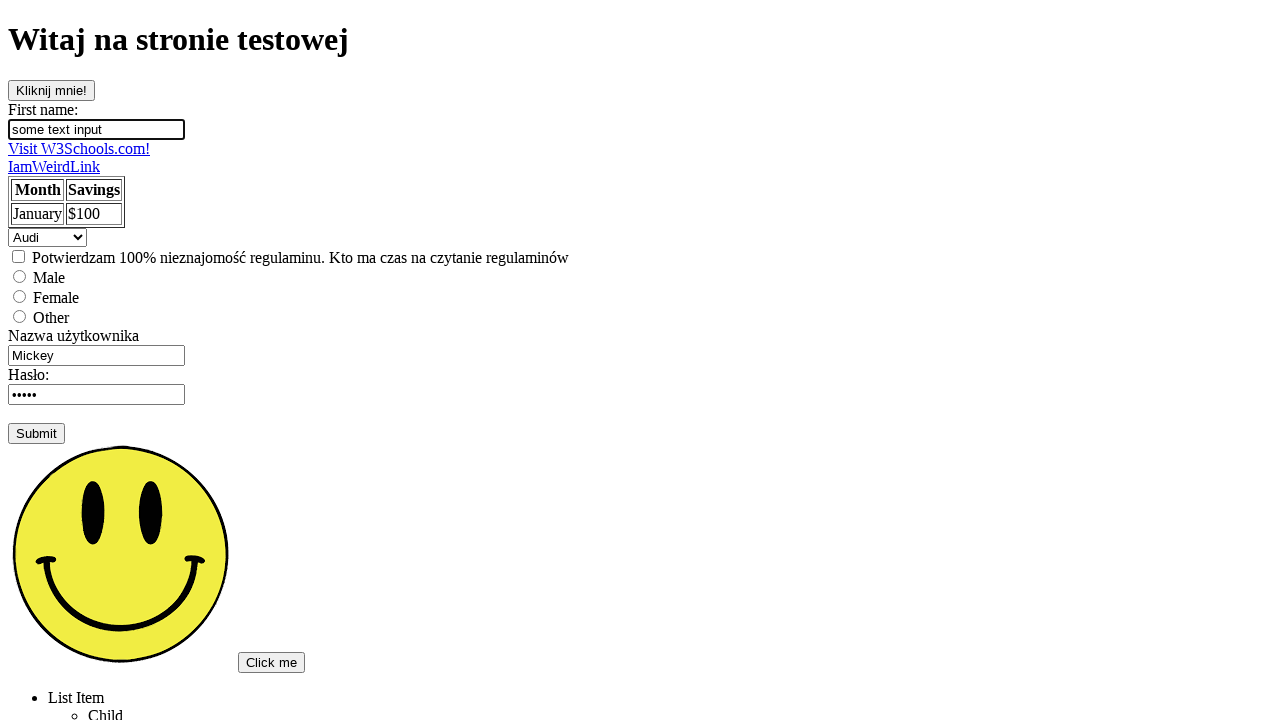

Verified input with both name='fname' and id='fname' exists
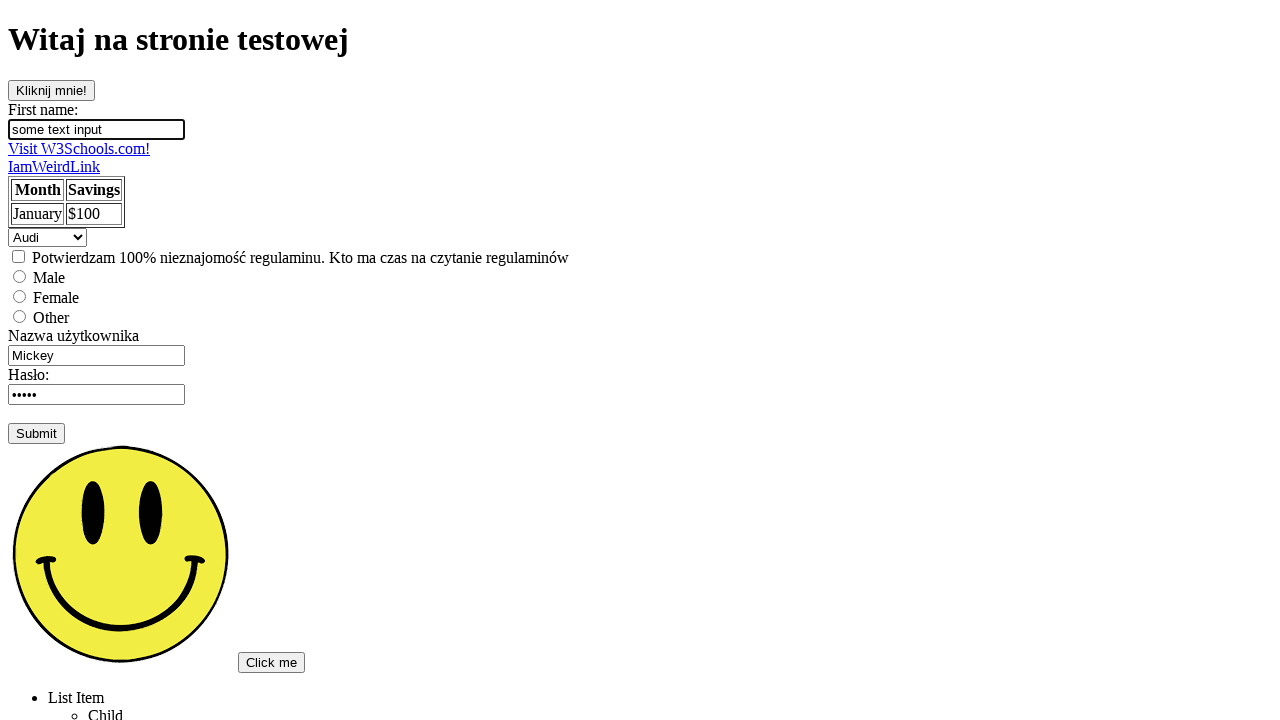

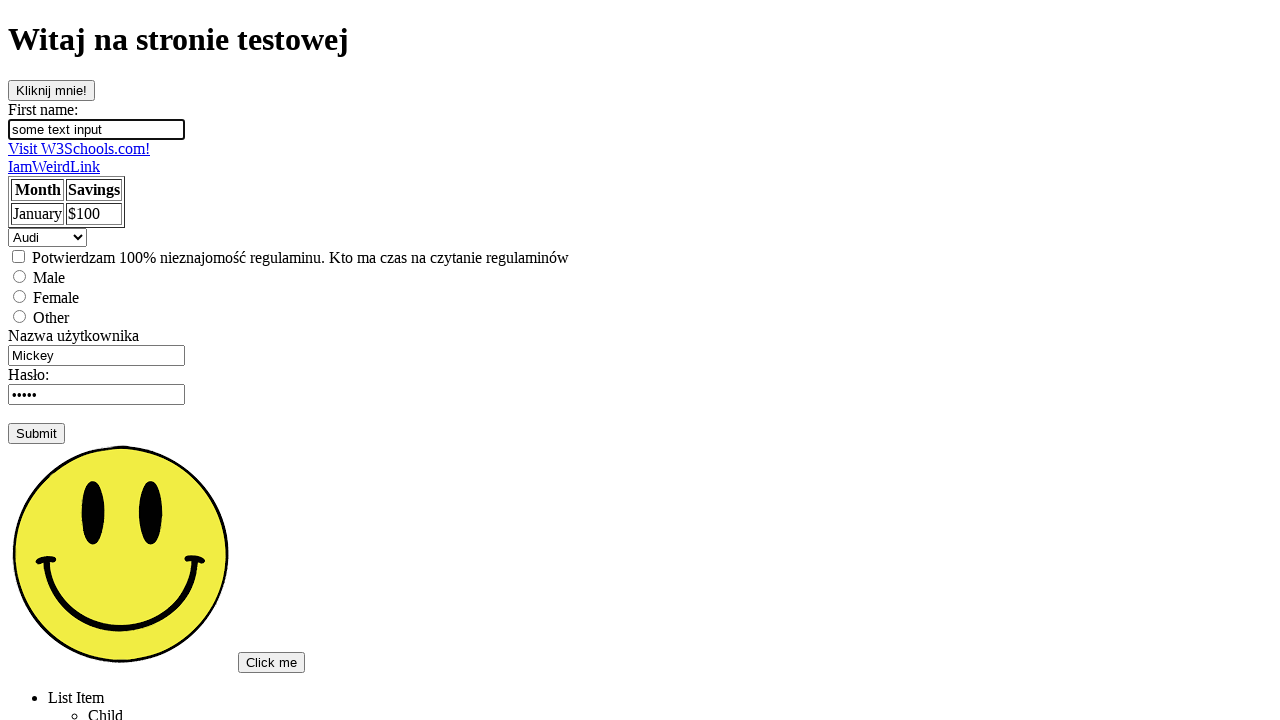